Verifies that the company logo is displayed on the login page

Starting URL: https://opensource-demo.orangehrmlive.com/web/index.php/auth/login

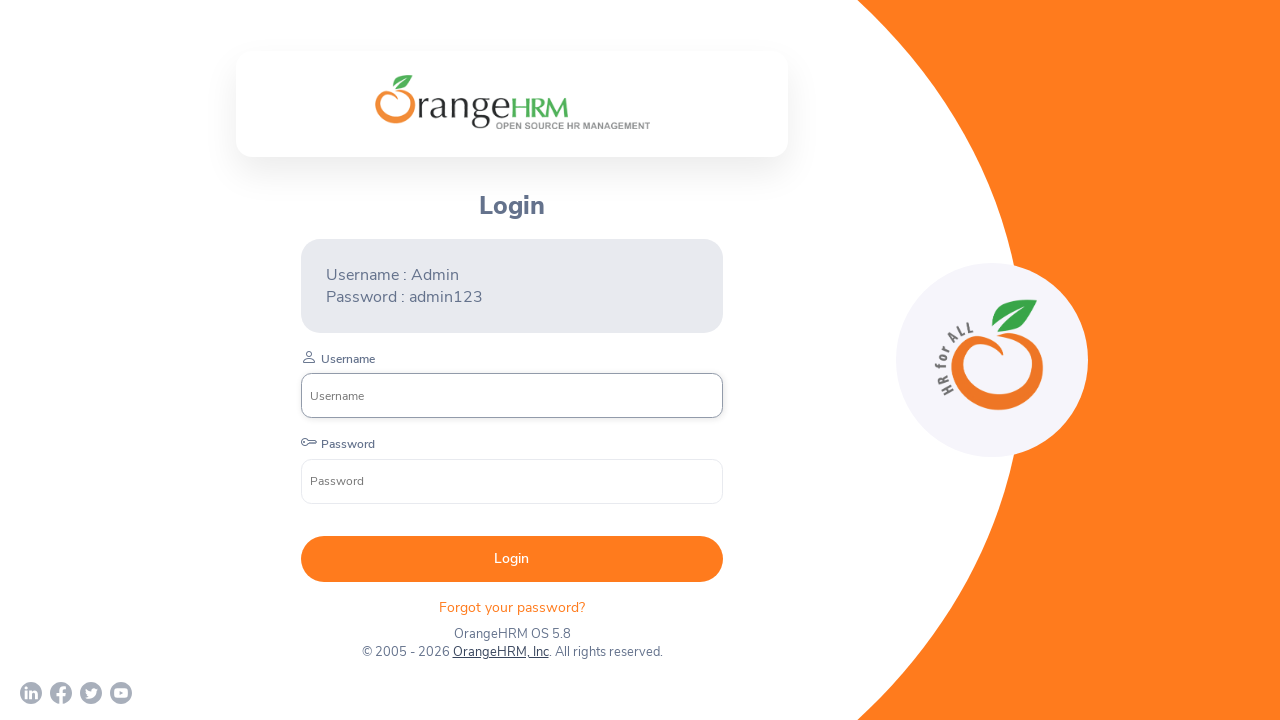

Waited 1000ms for page to load
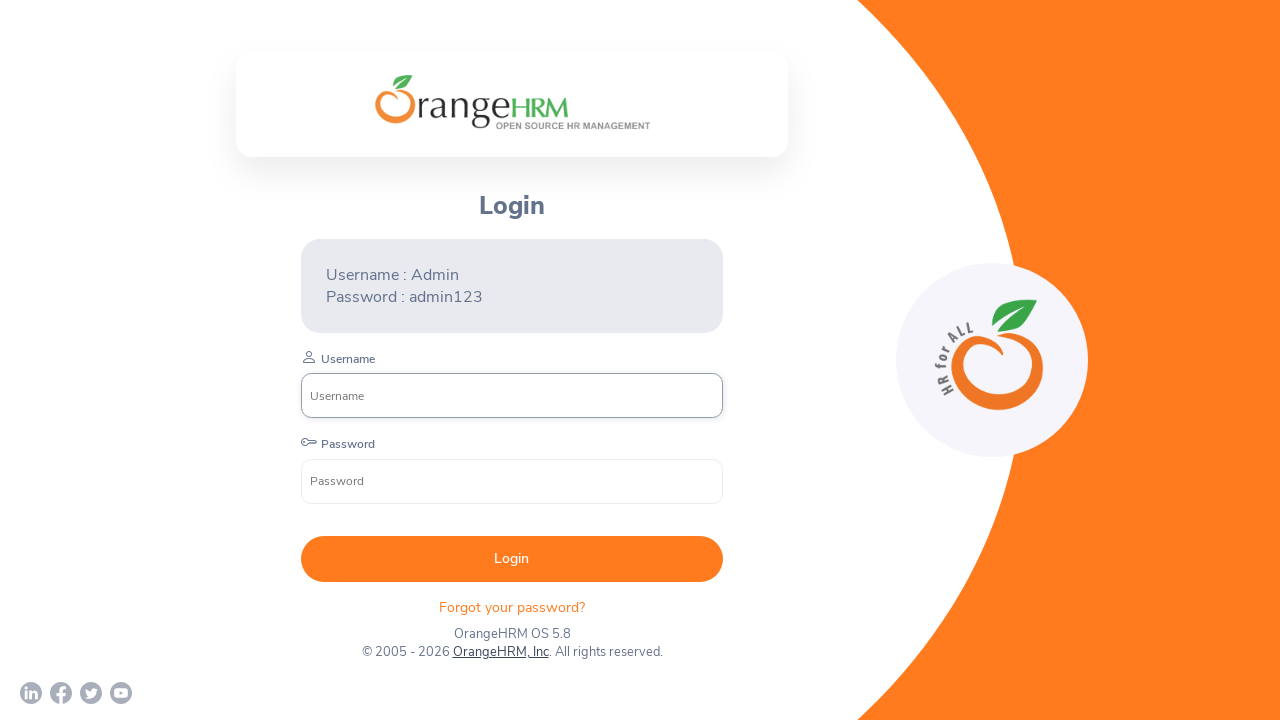

Located company logo element
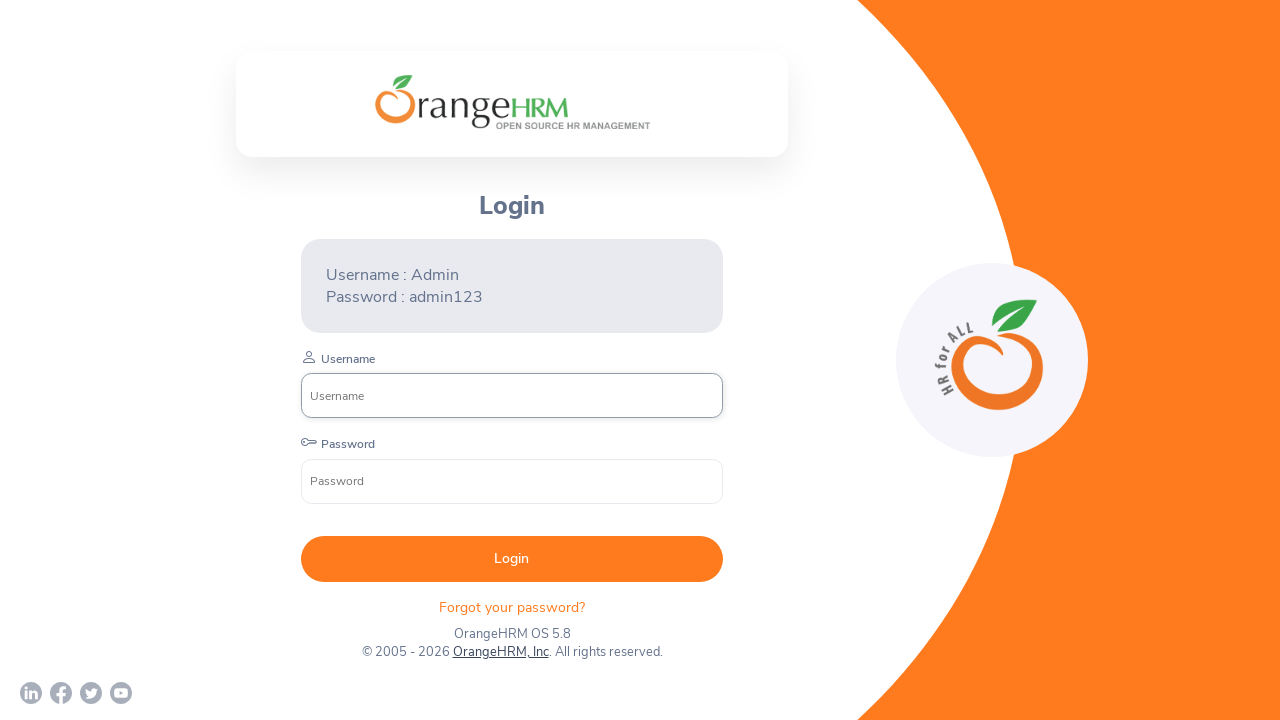

Verified that company logo is visible on login page
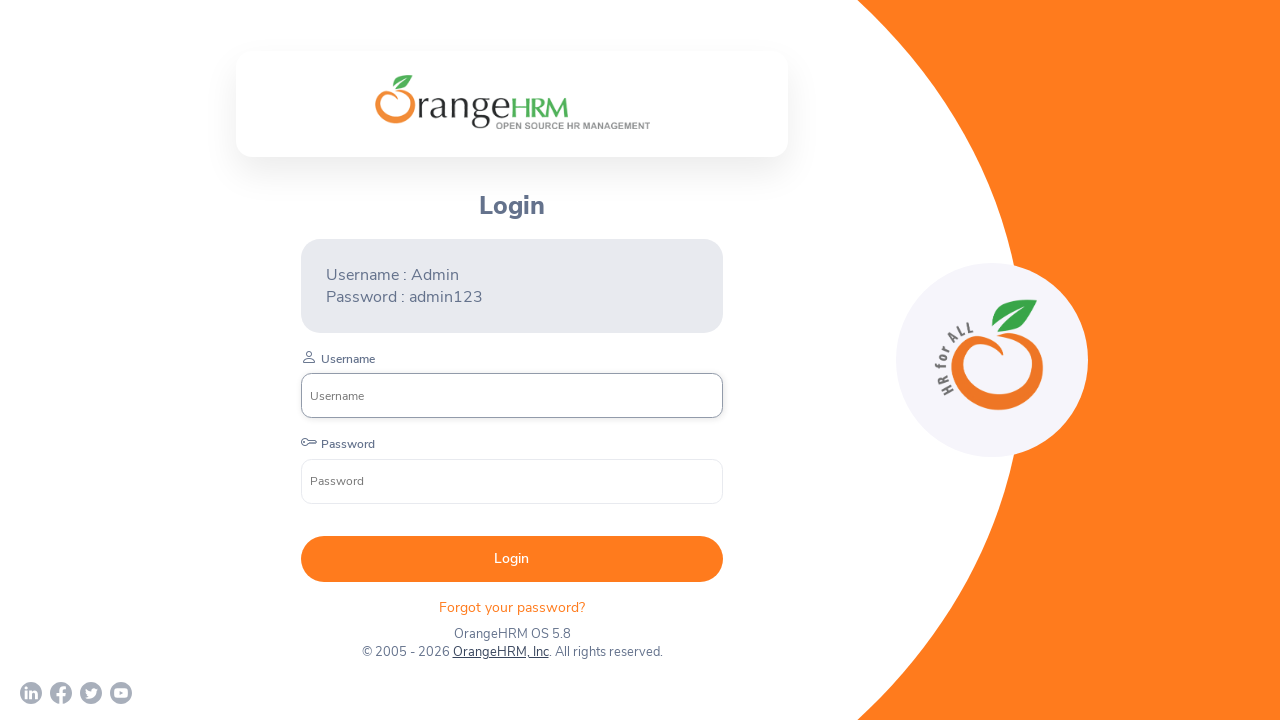

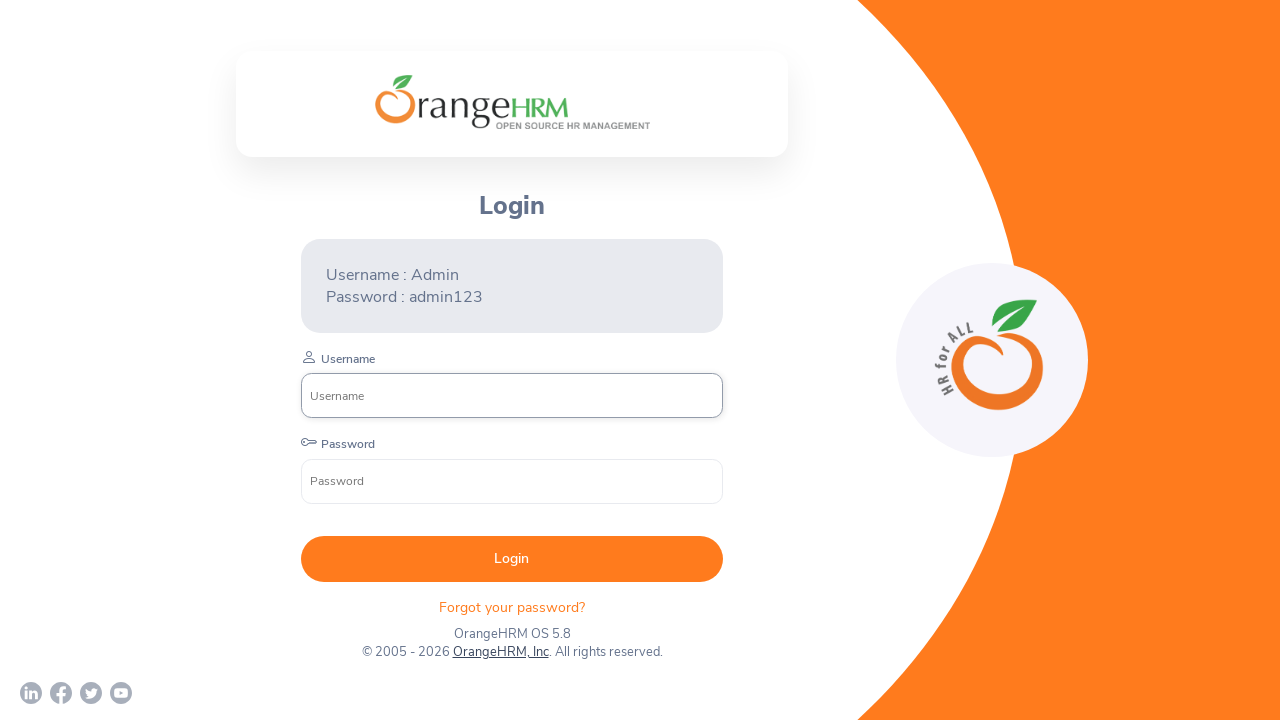